Navigates to a Selenium practice page and clicks on a navigation menu item (the 4th item in the navigation menu)

Starting URL: https://www.tutorialspoint.com/selenium/practice/text-box.php

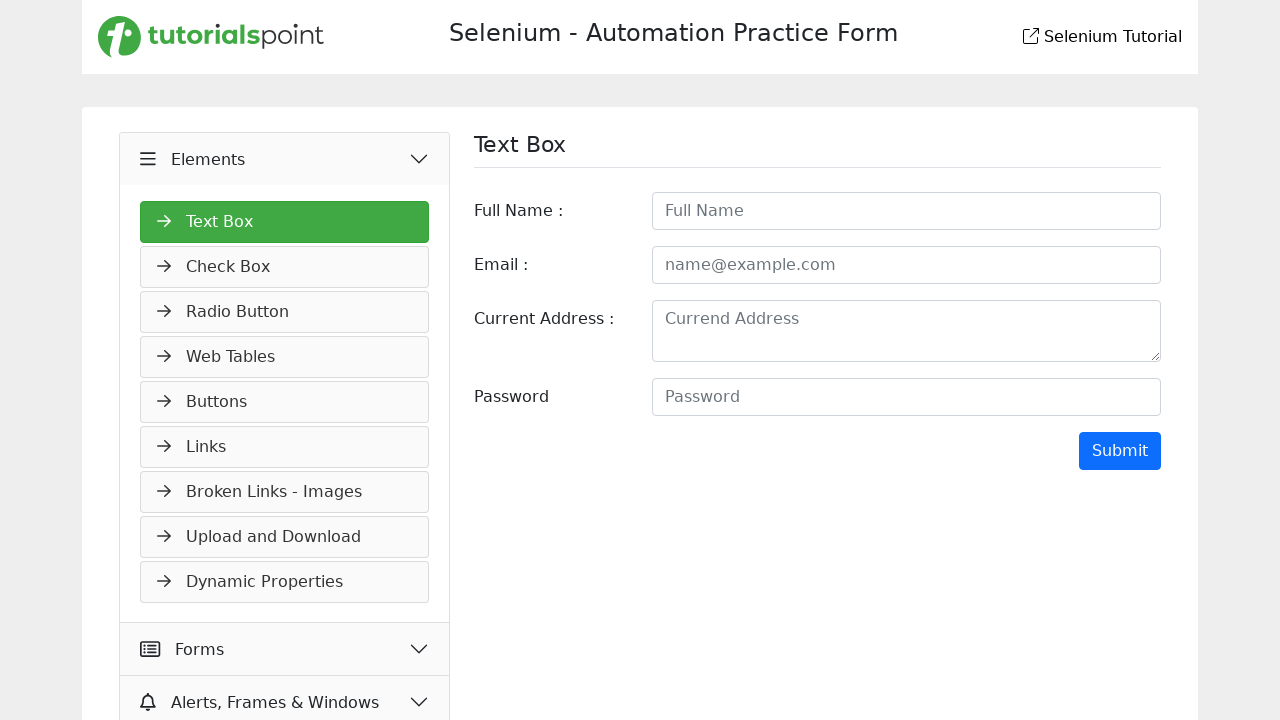

Clicked the 4th item in the navigation menu at (285, 357) on xpath=//*[@id='navMenus']/li[4]/a
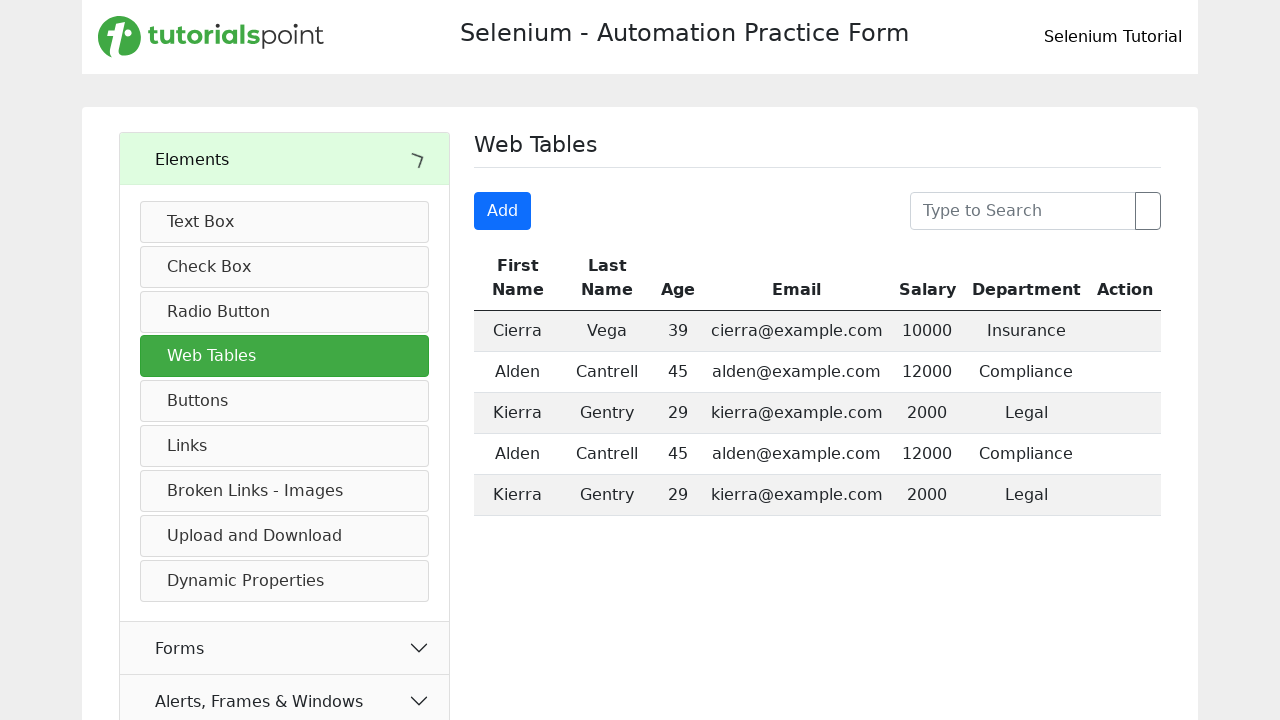

Page loaded after clicking navigation menu item
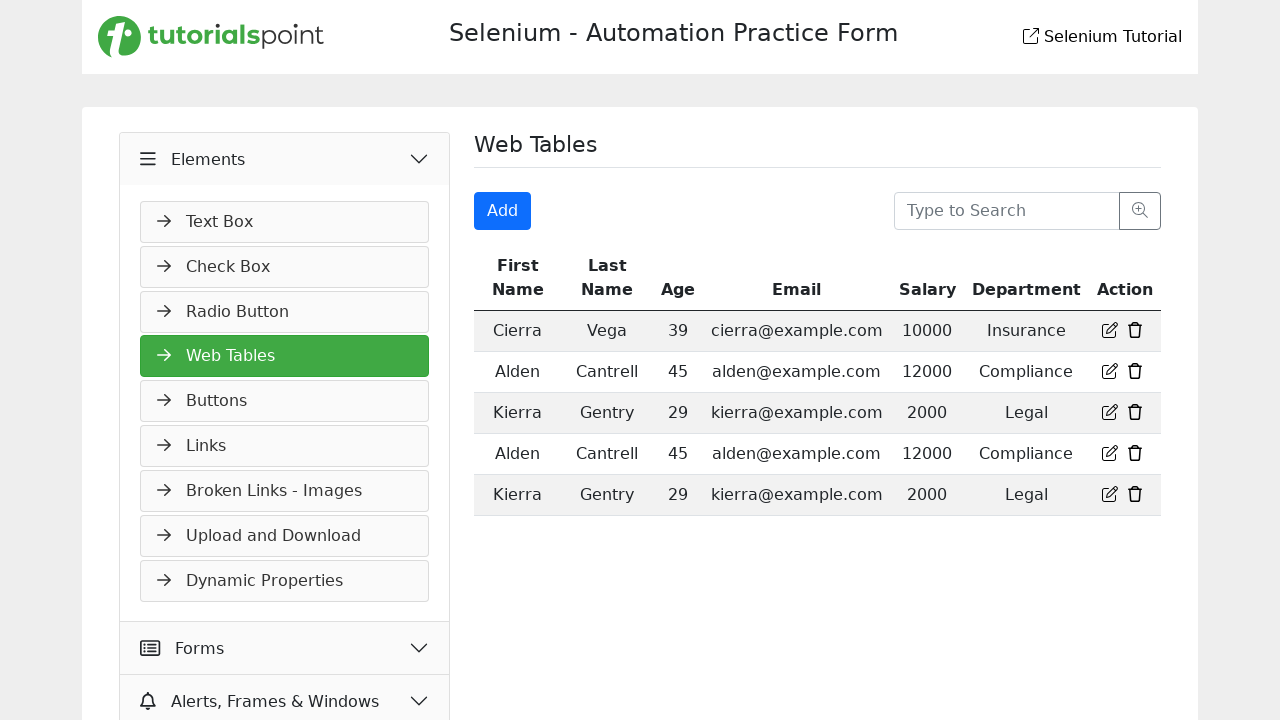

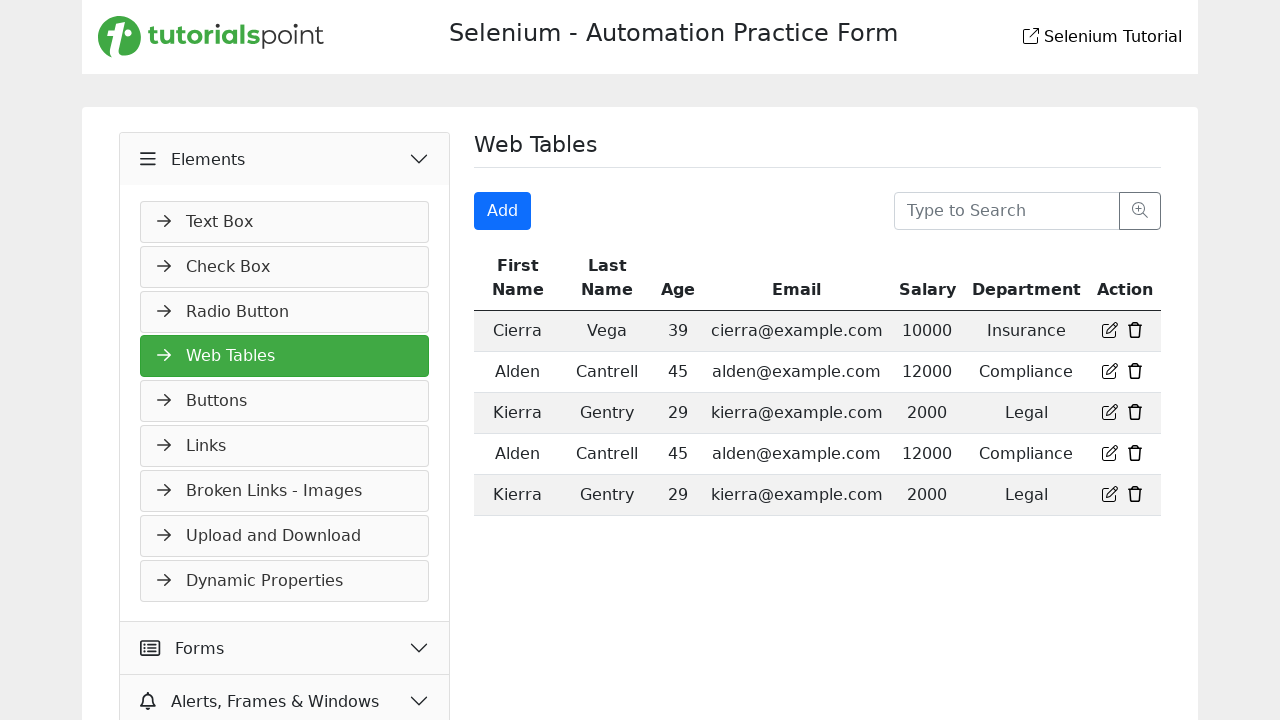